Navigates to the WebMath website and maximizes the browser window to verify the page loads correctly.

Starting URL: https://webmath.com/

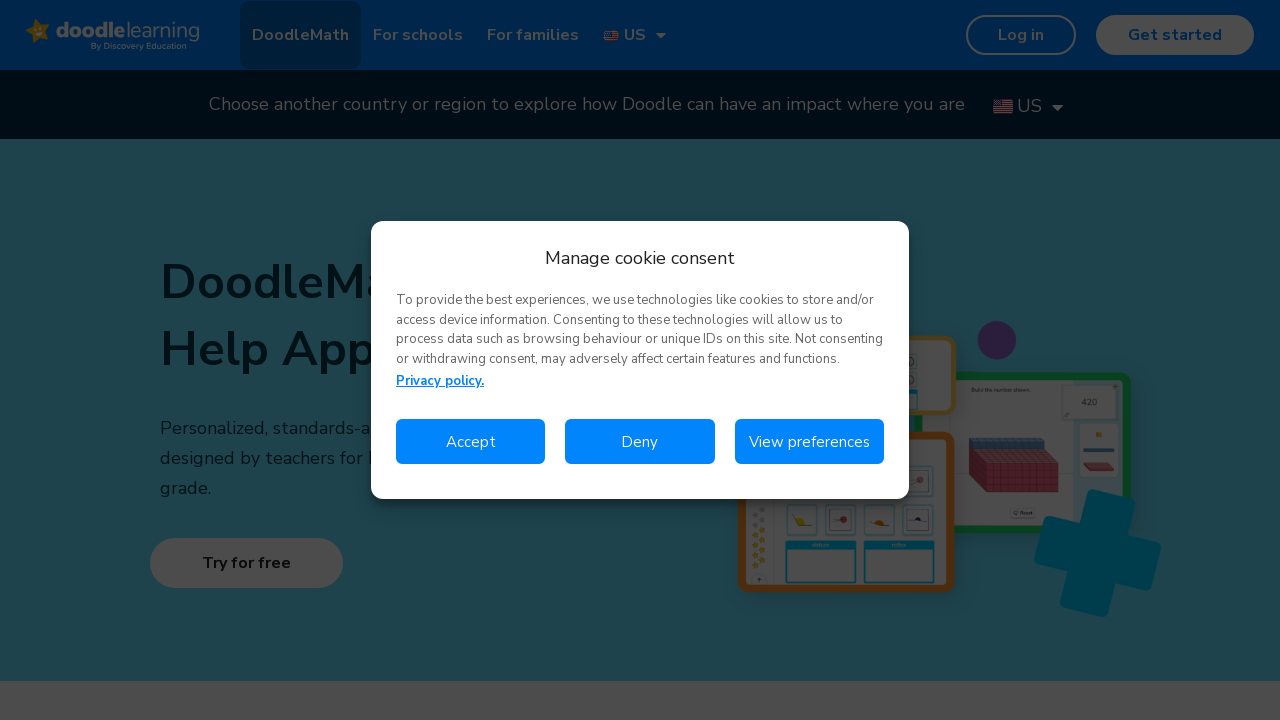

Set viewport size to 1920x1080 to maximize browser window
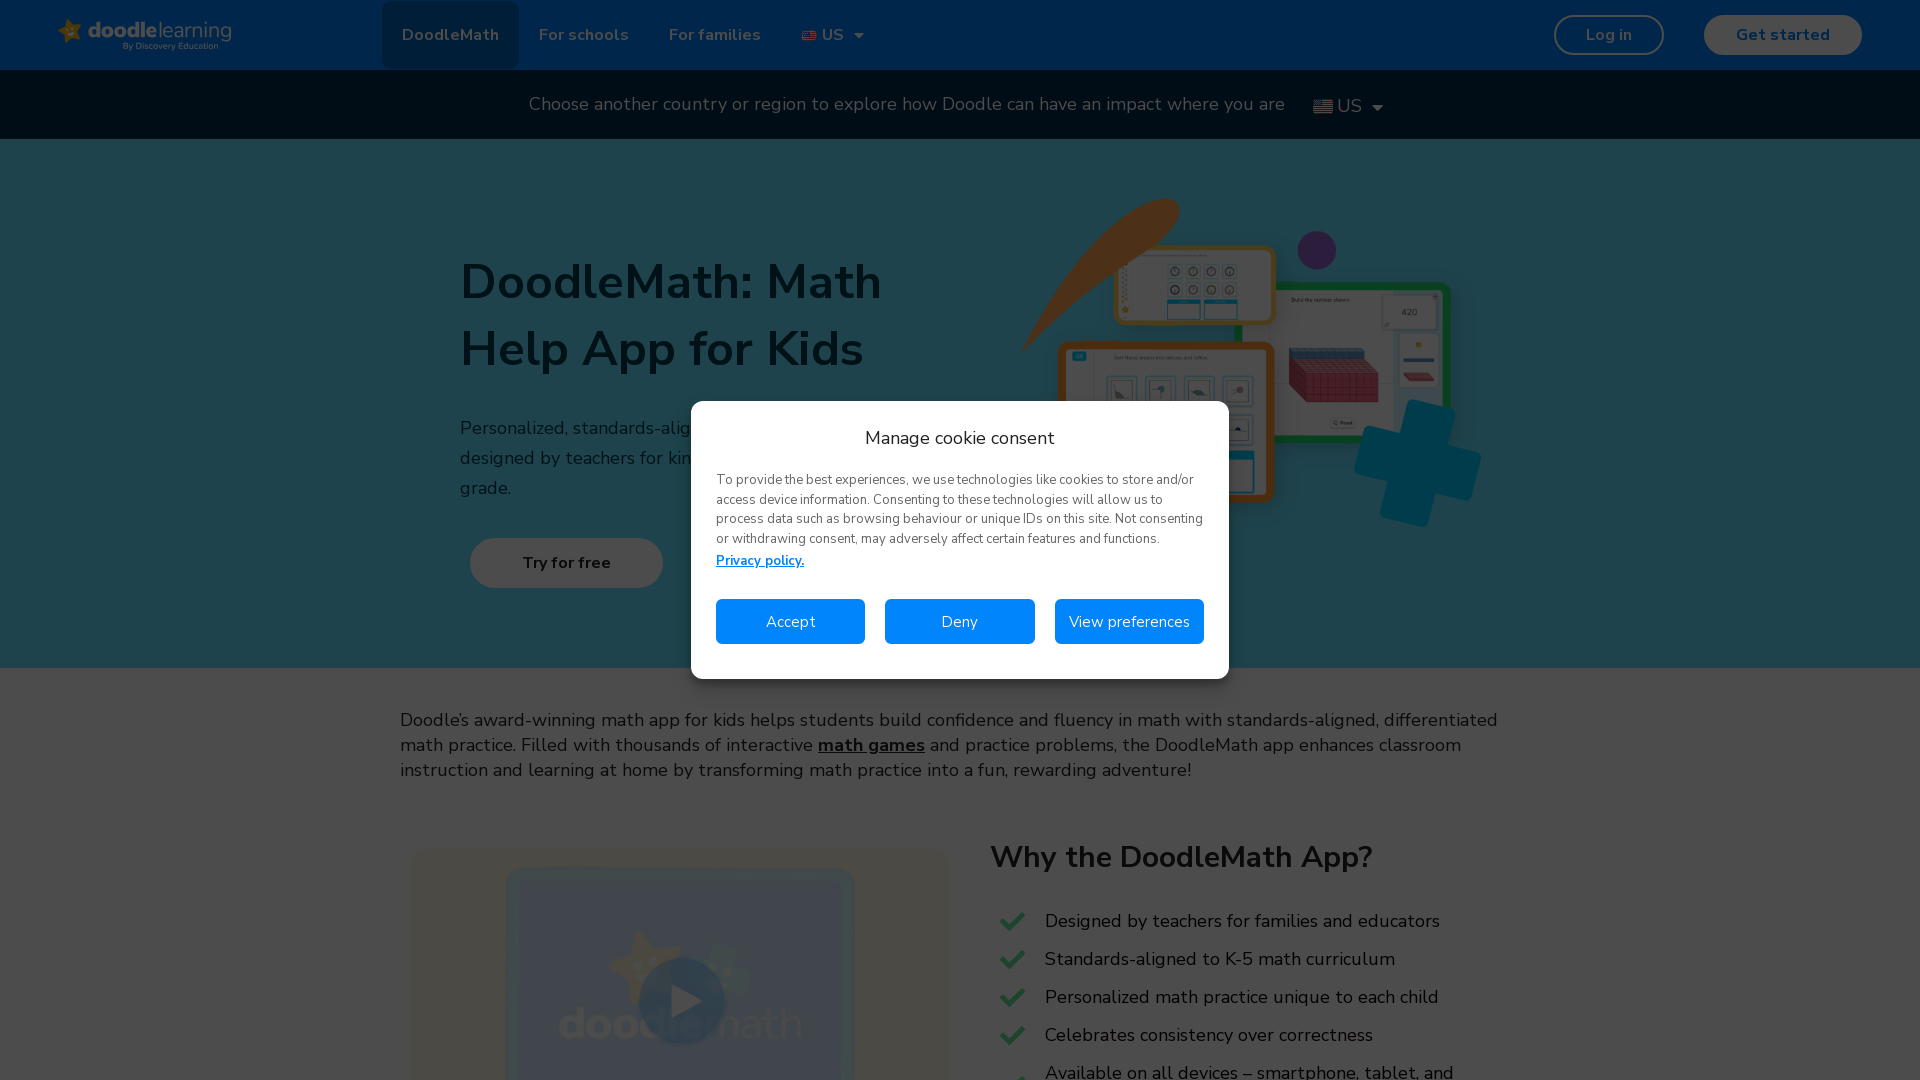

WebMath page loaded successfully (domcontentloaded event fired)
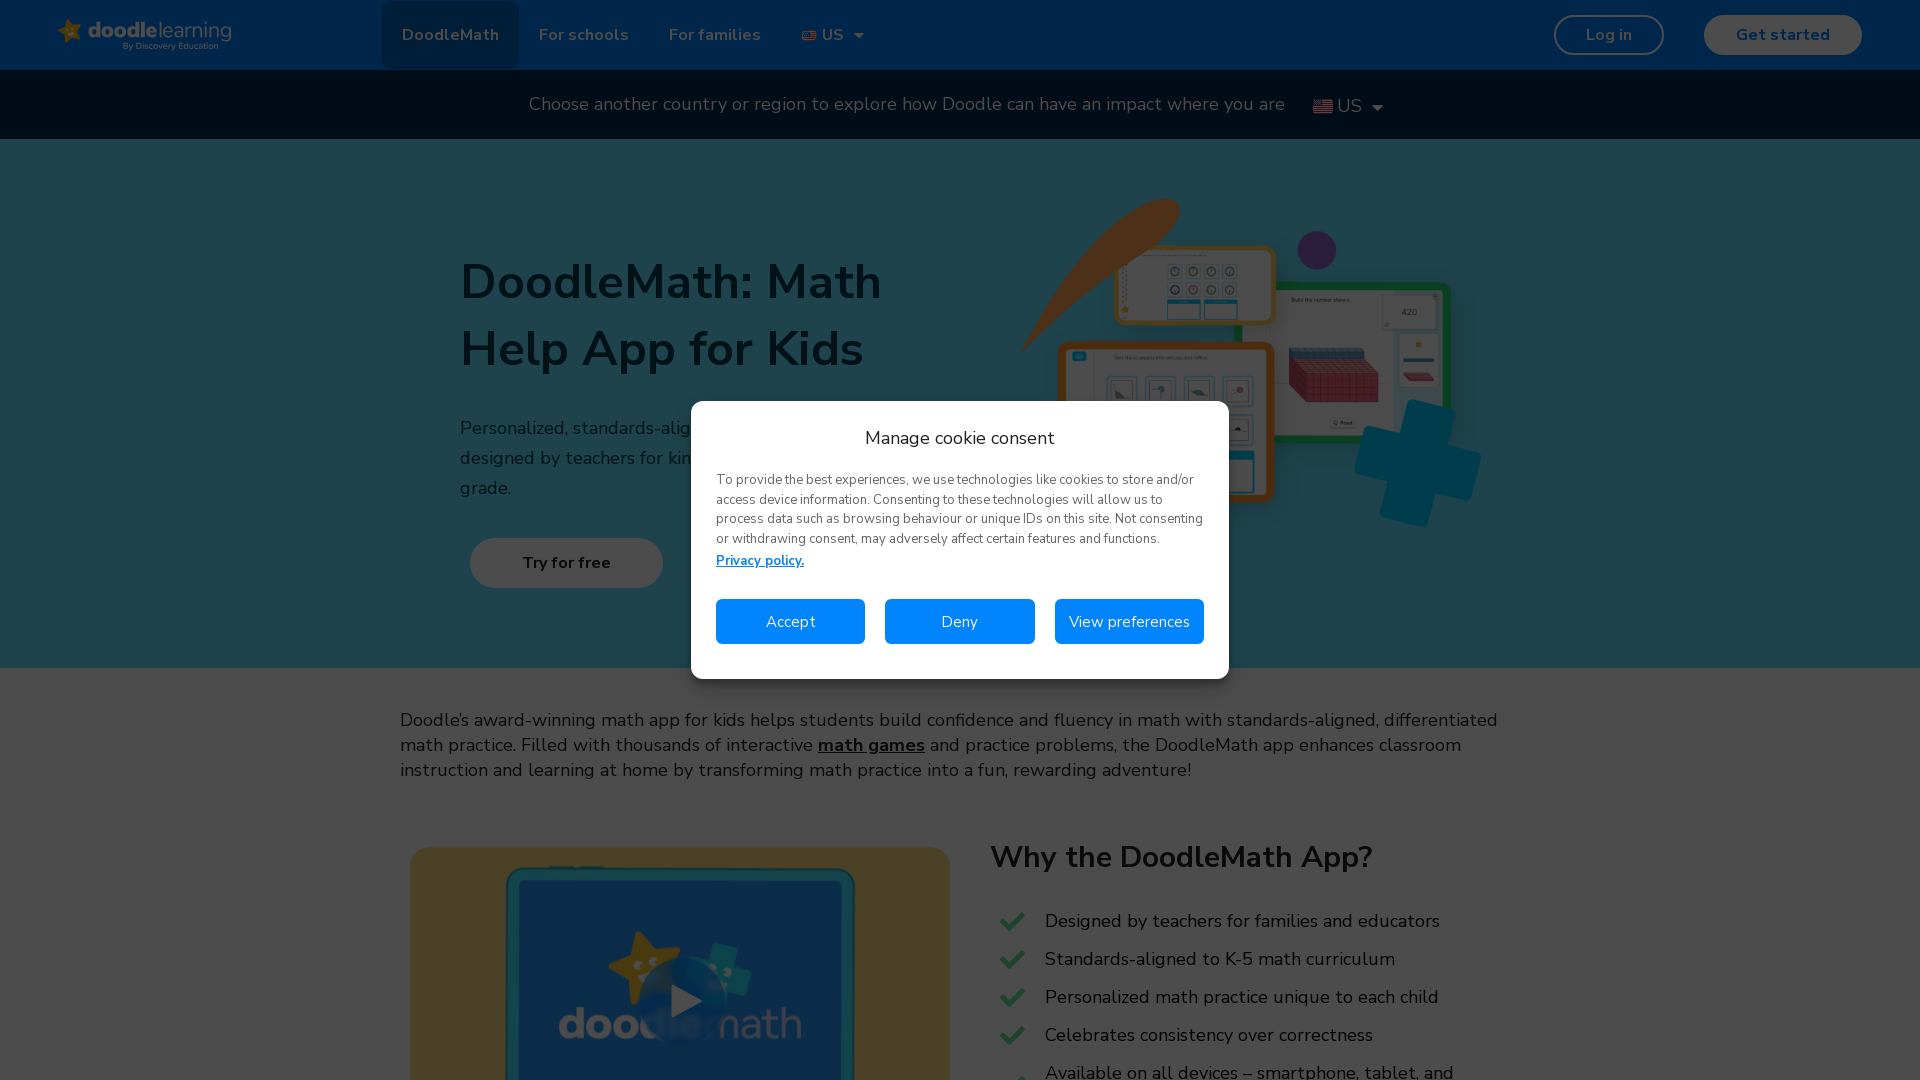

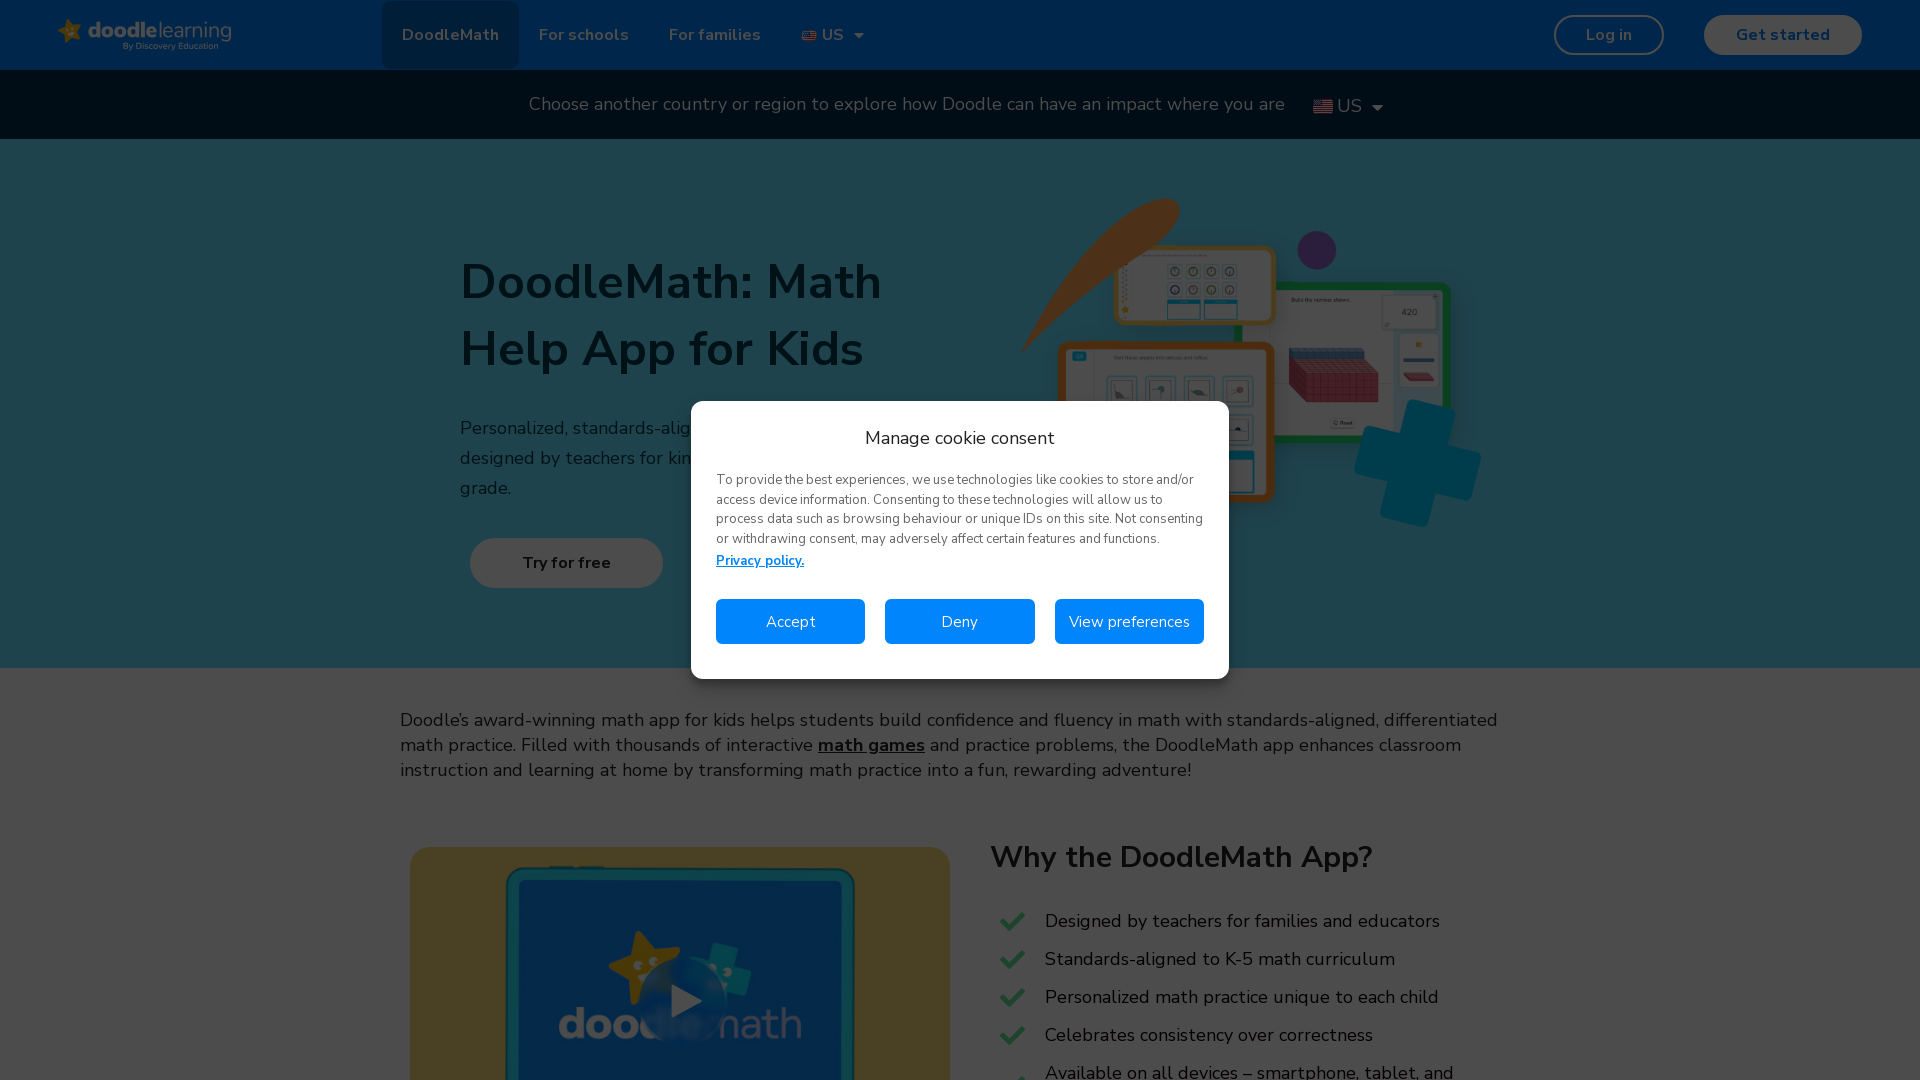